Tests autosuggestive dropdown functionality by typing a partial country name, waiting for suggestions to appear, and selecting a specific country from the dropdown options

Starting URL: https://rahulshettyacademy.com/AutomationPractice/

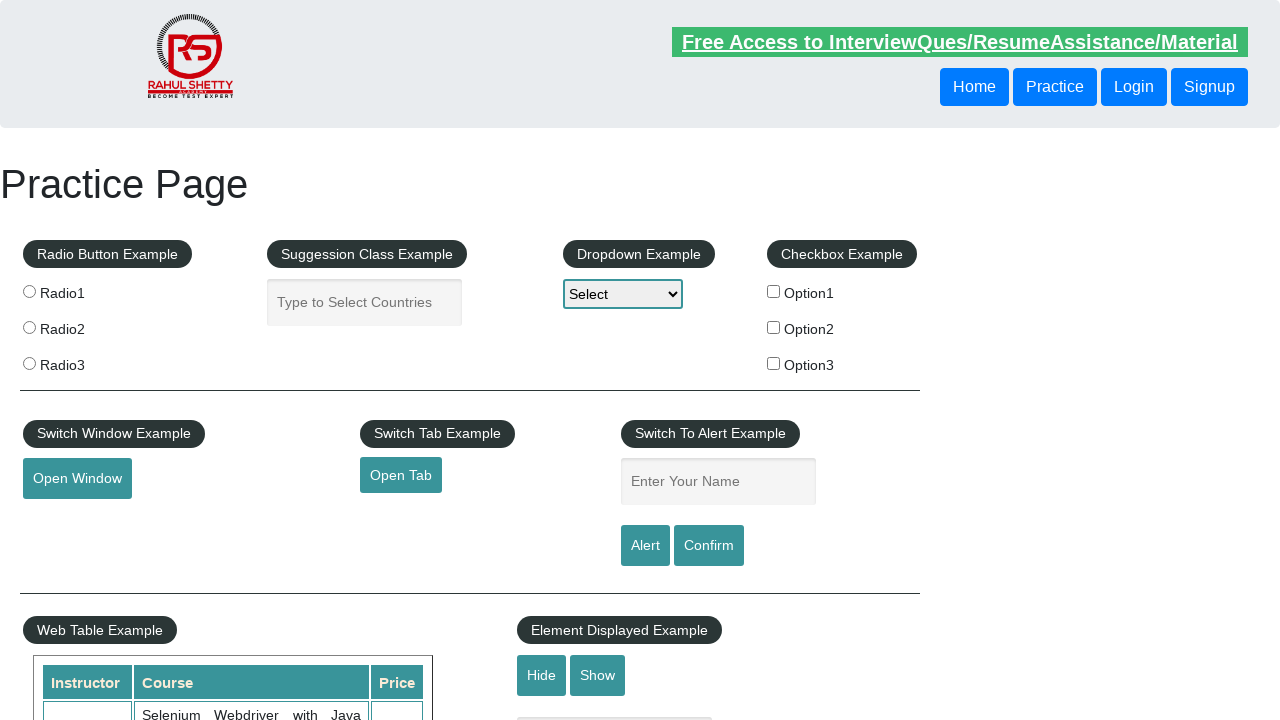

Filled autocomplete field with 'Uni' to trigger suggestions on #autocomplete
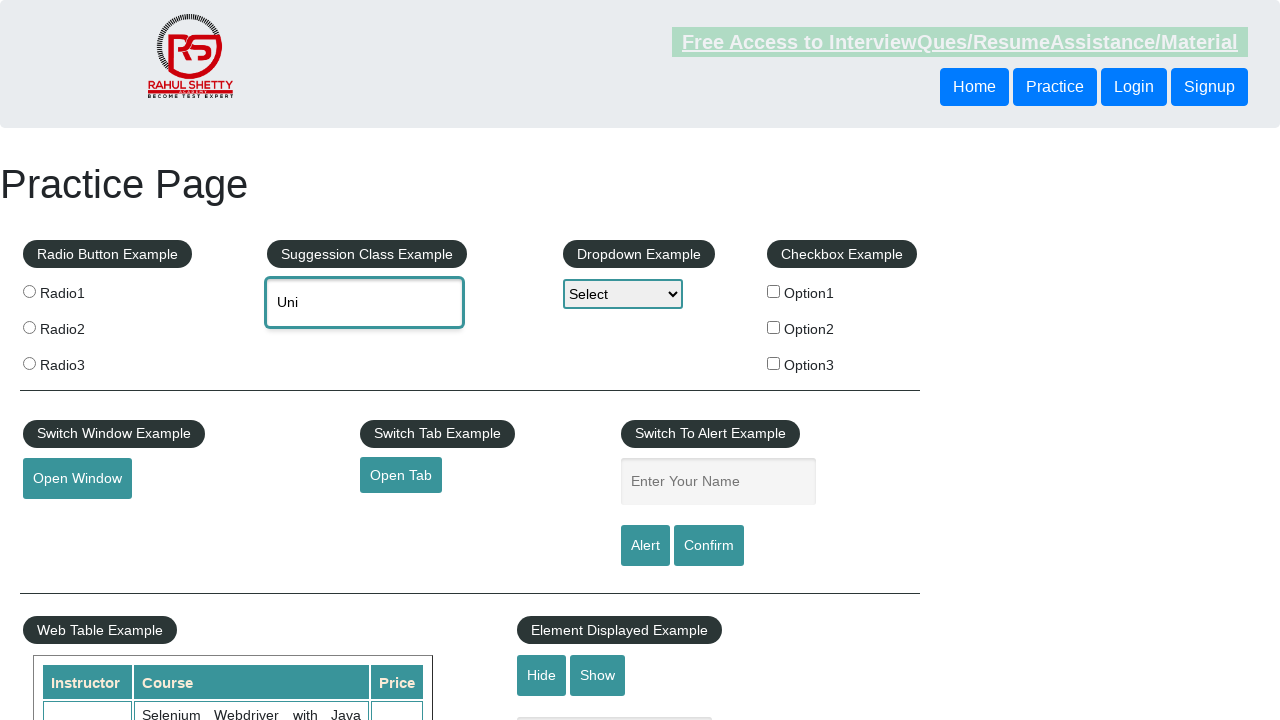

Dropdown suggestions appeared
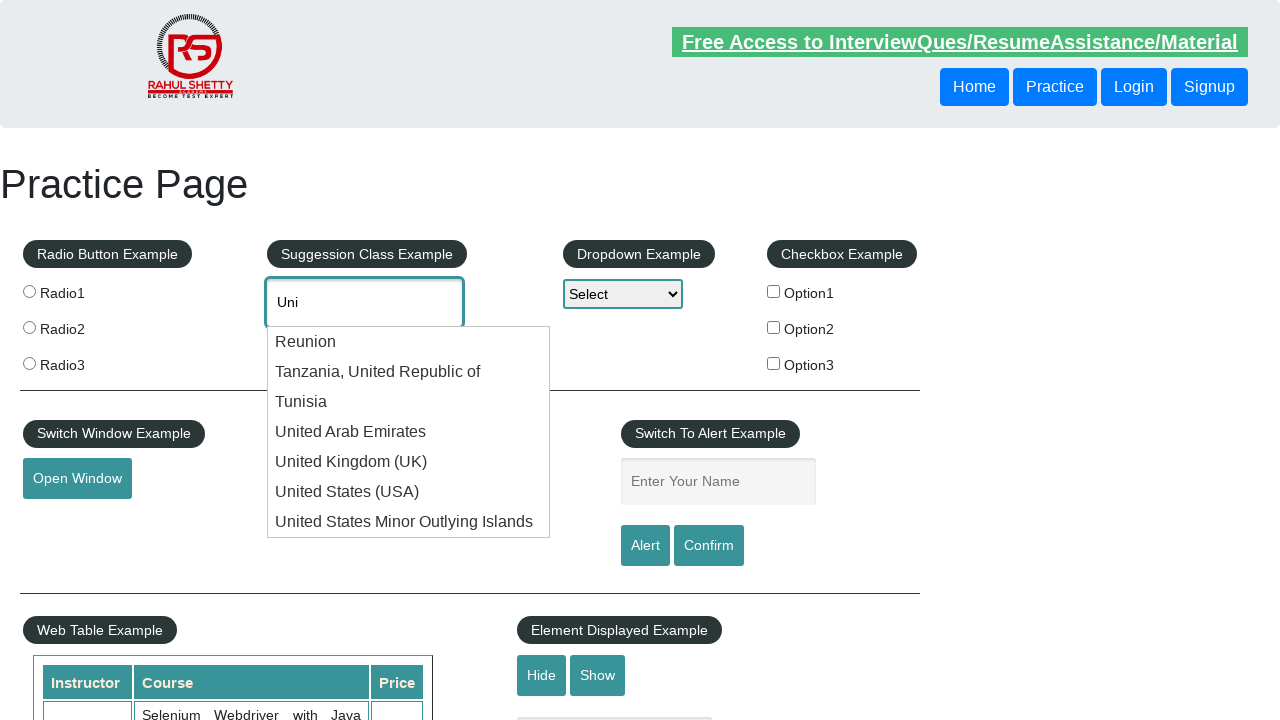

Selected 'United Arab Emirates' from dropdown options at (409, 432) on .ui-menu-item >> nth=3
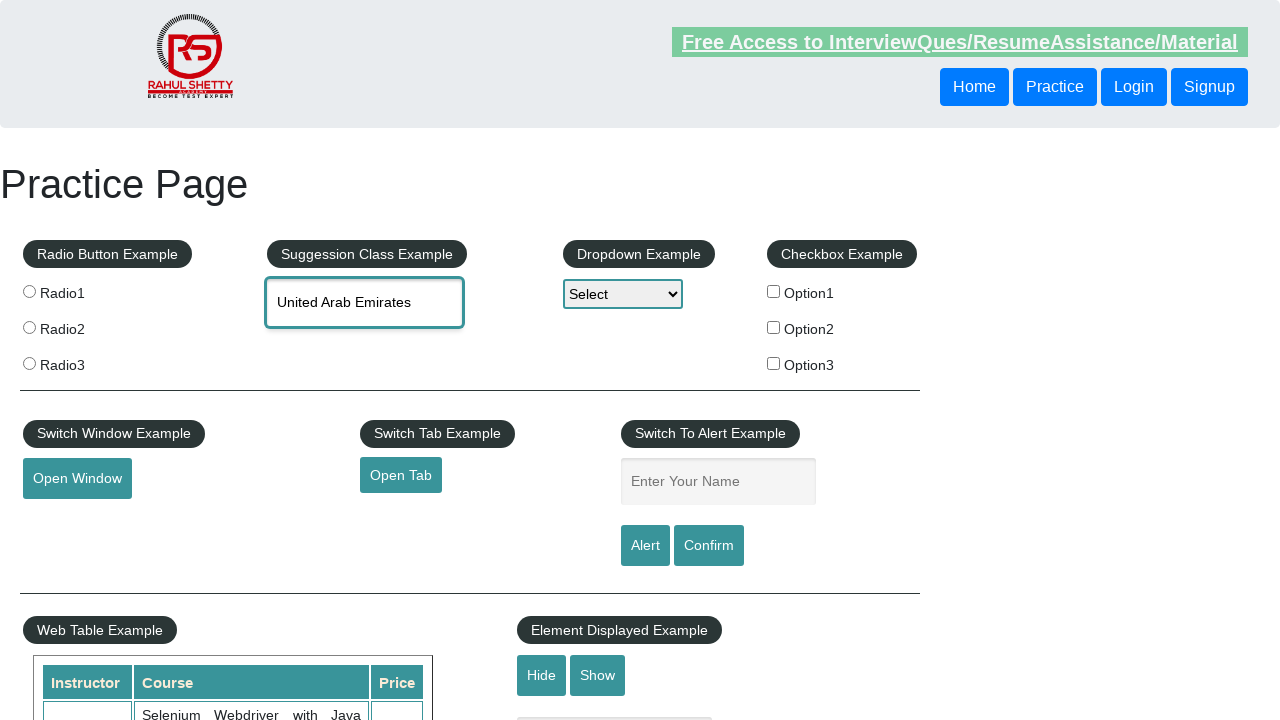

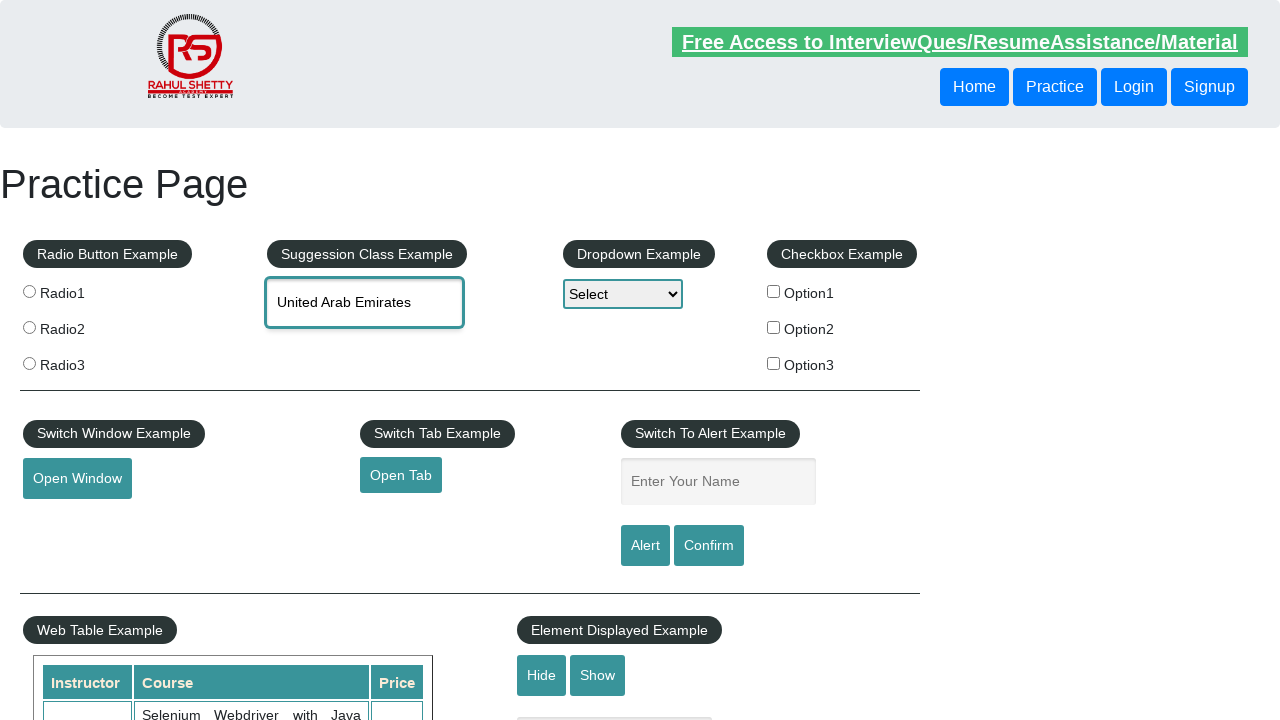